Tests a registration form by filling in personal information fields (name, email, phone, address) and submitting the form to verify successful registration

Starting URL: http://suninjuly.github.io/registration1.html

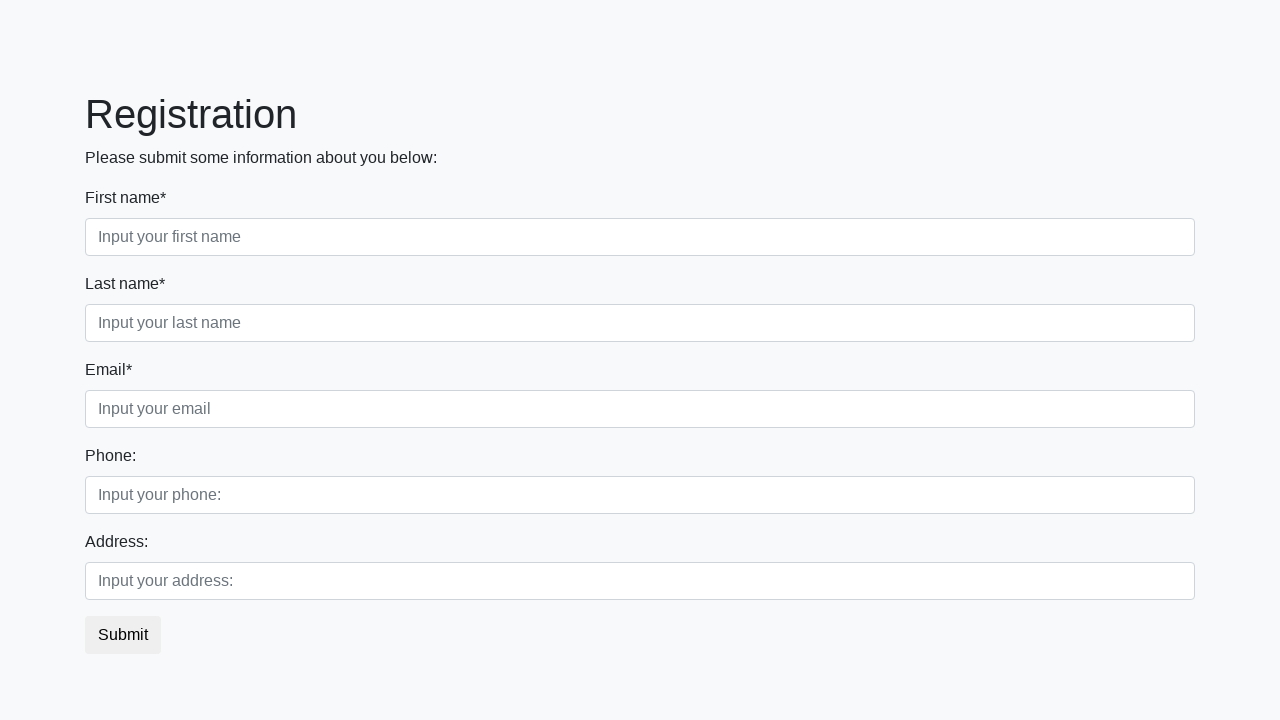

Filled first name field with 'Ksenia' on [placeholder="Input your first name"]
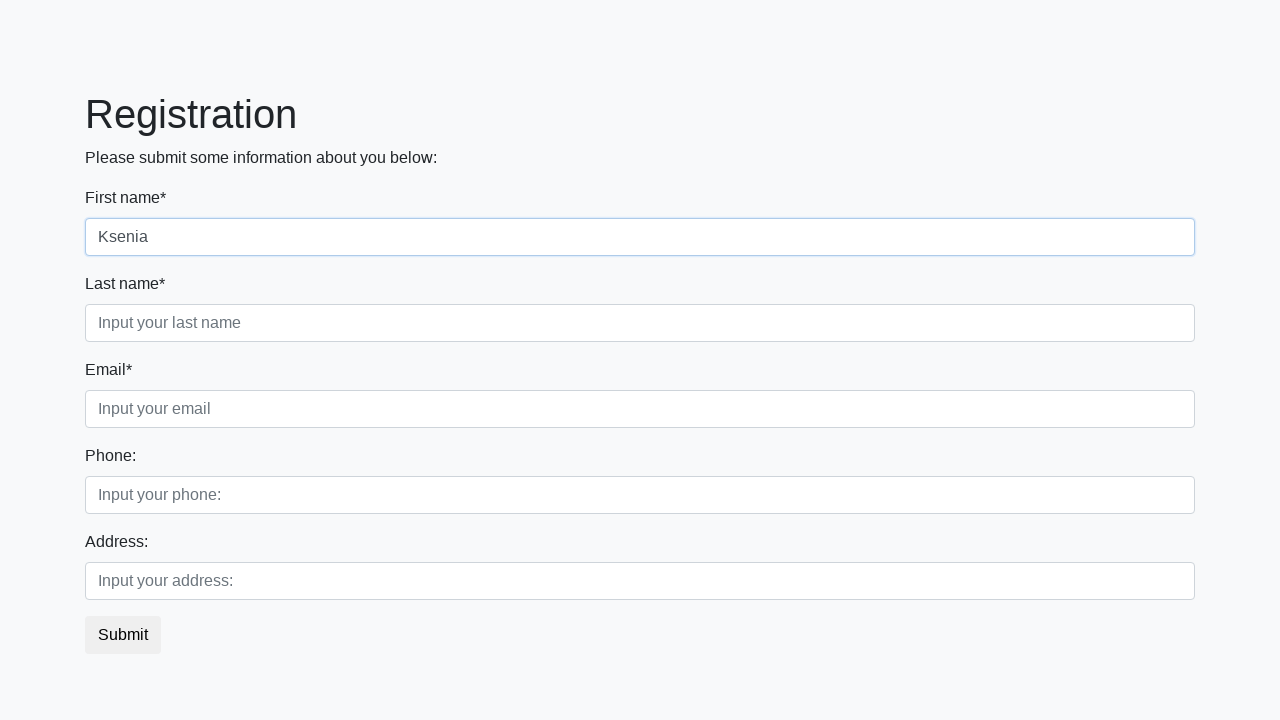

Filled last name field with 'Anikeva' on [placeholder="Input your last name"]
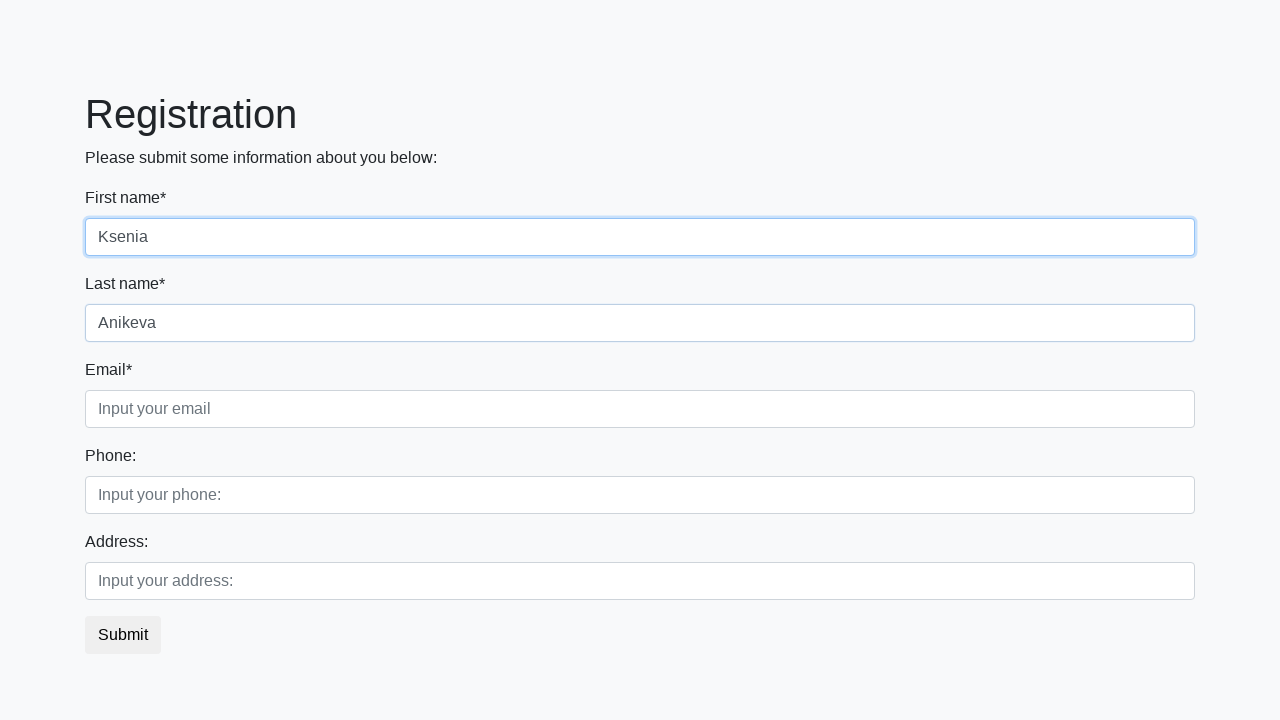

Filled email field with 'anikievak@ya.ru' on [placeholder="Input your email"]
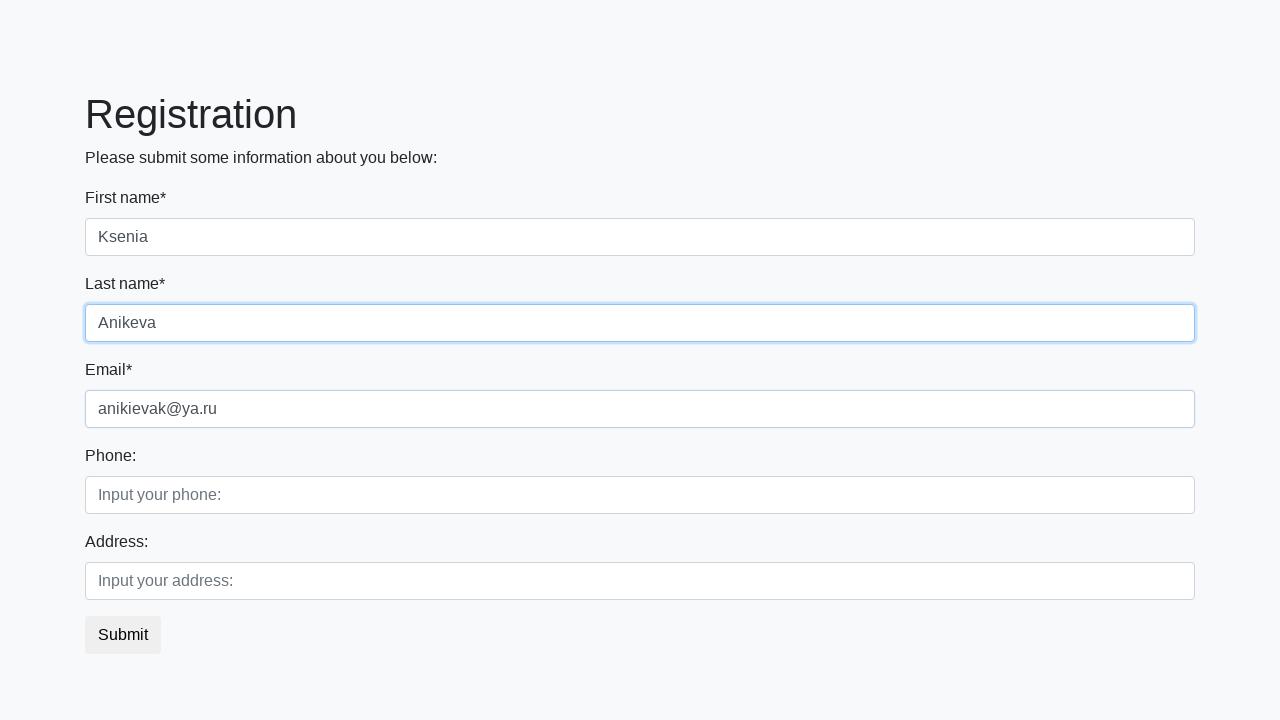

Filled phone number field with '7910000000' on [placeholder="Input your phone:"]
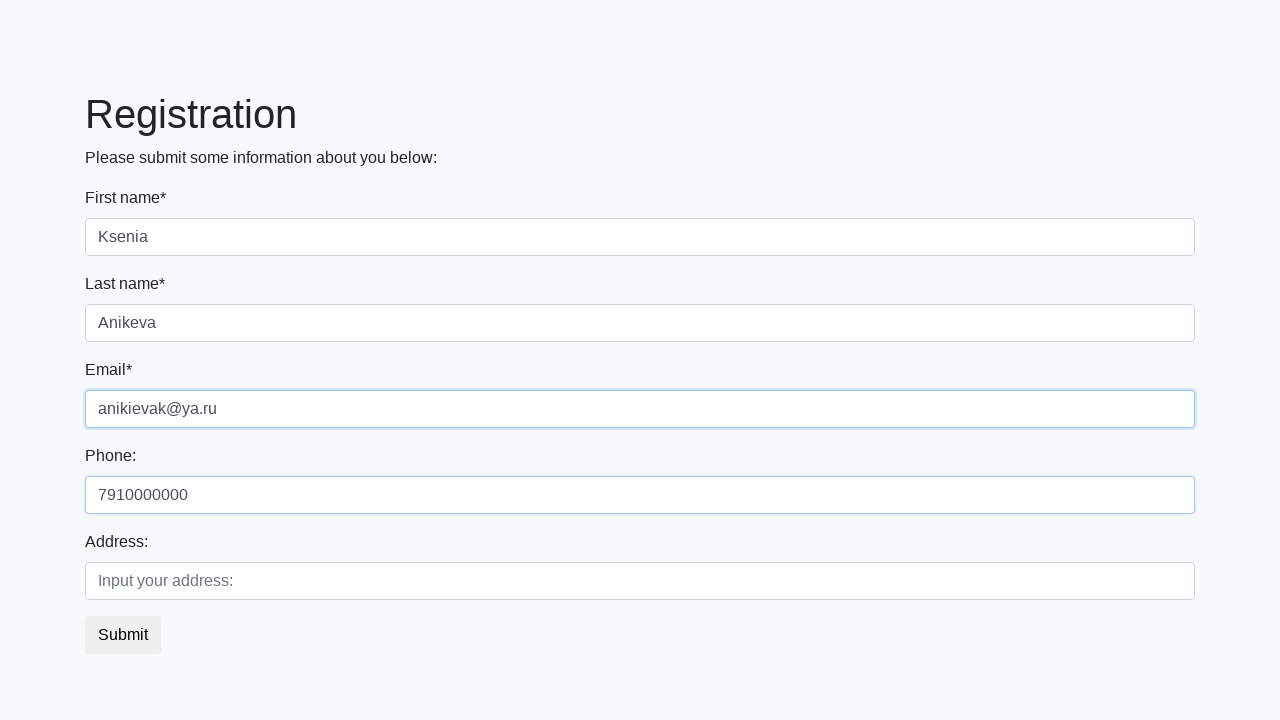

Filled address field with 'Russia, Spb' on [placeholder="Input your address:"]
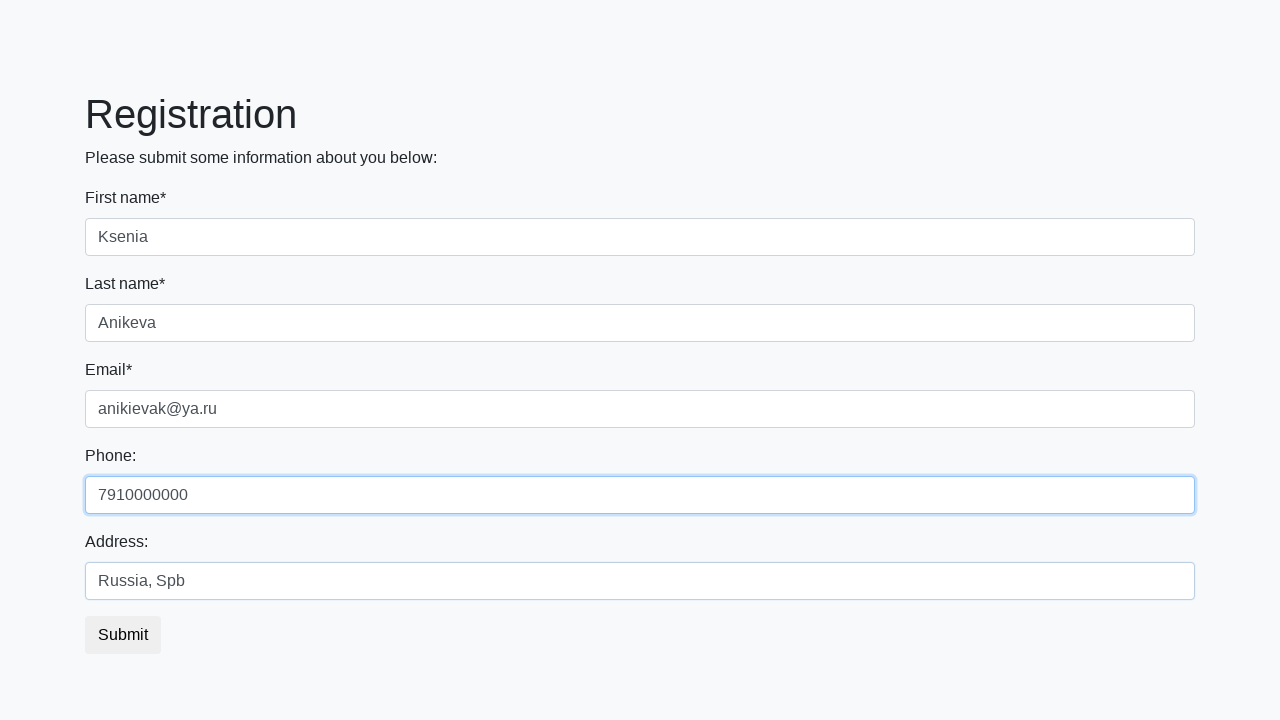

Clicked submit button to register at (123, 635) on button.btn
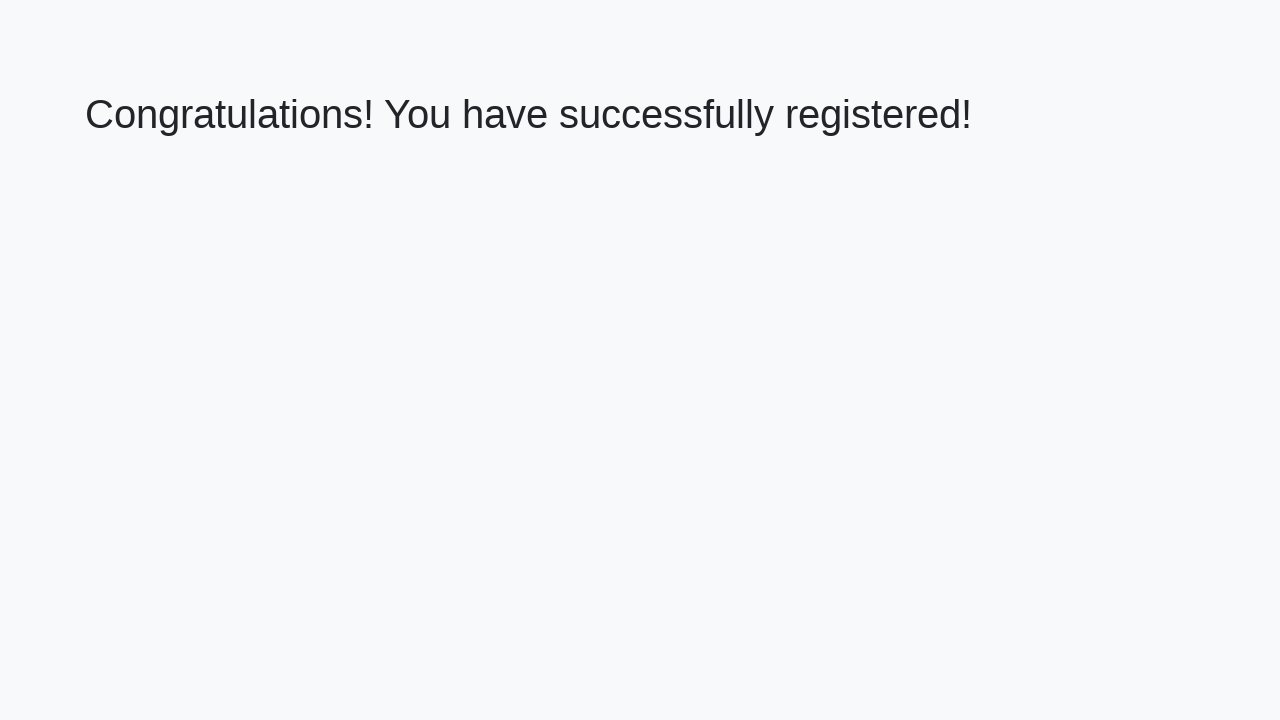

Success message heading loaded
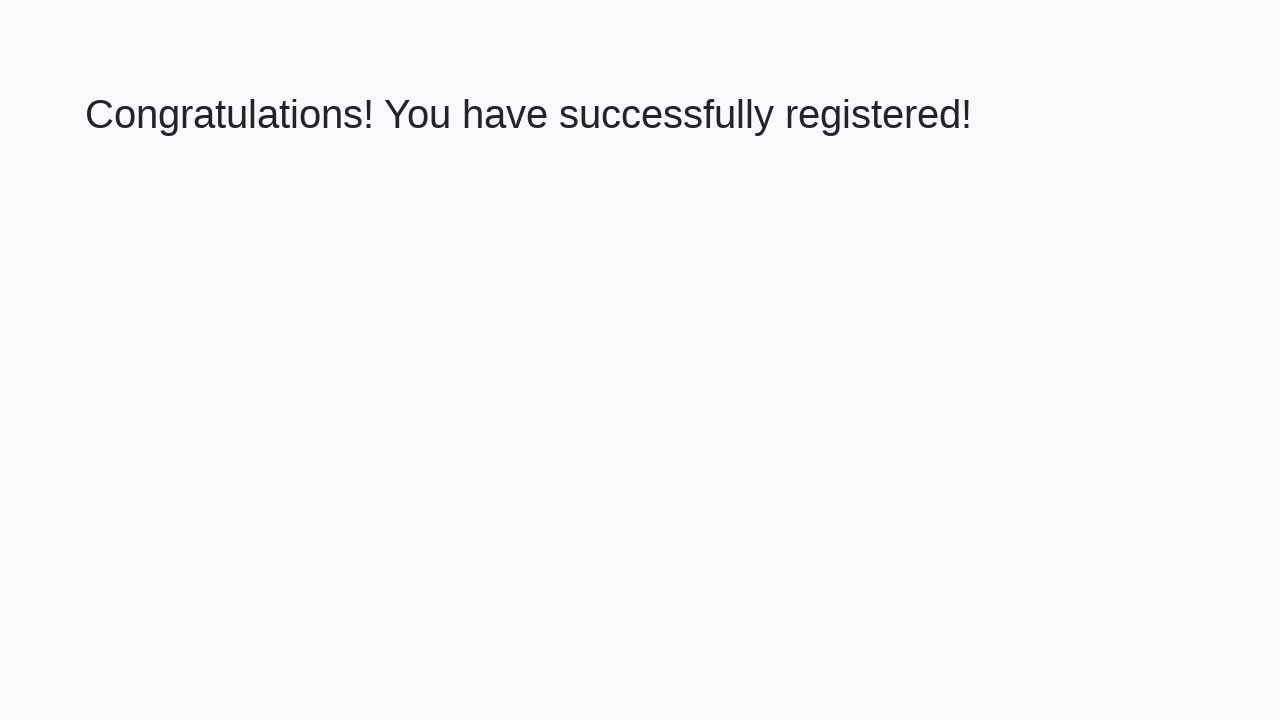

Retrieved success message text
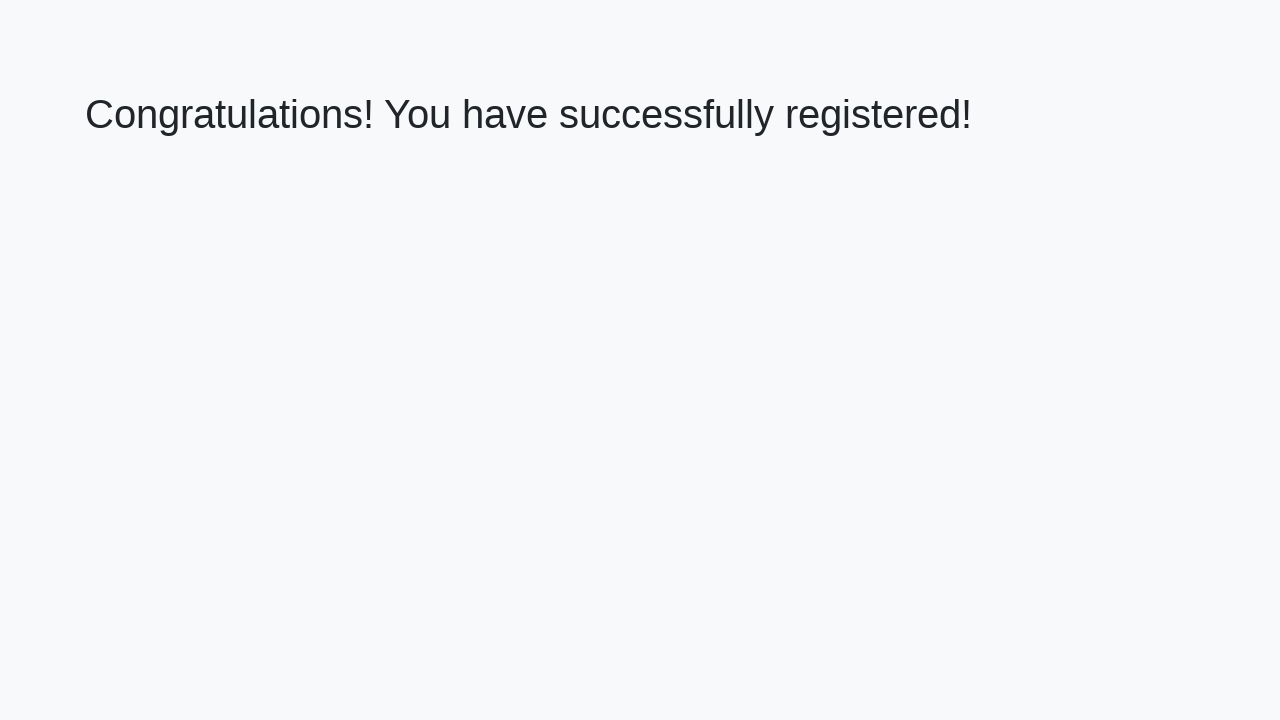

Verified successful registration message
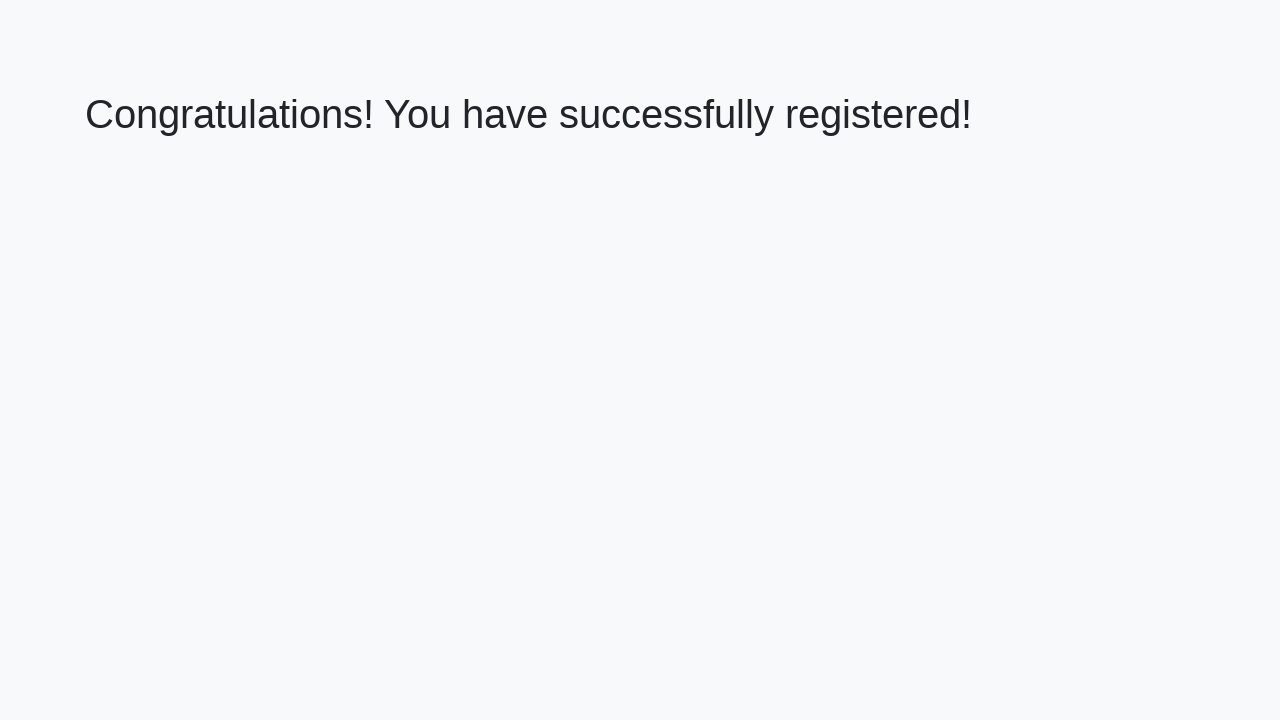

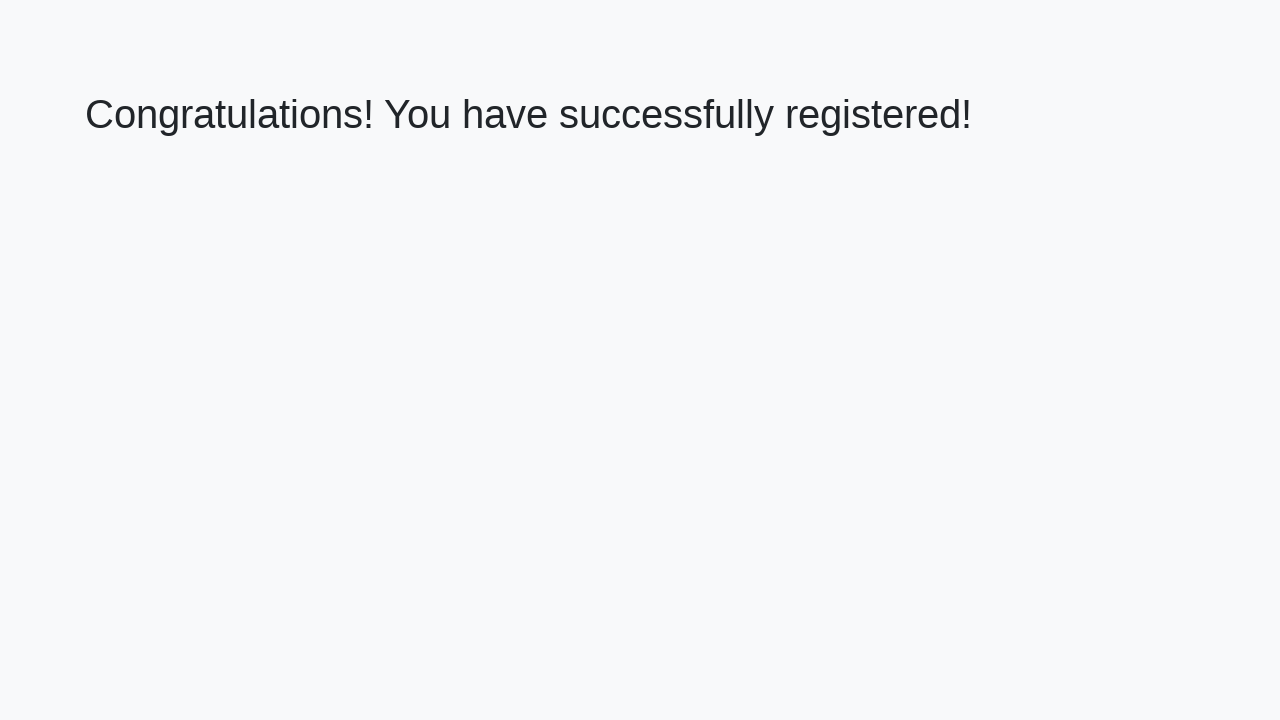